Tests mouse hover interaction by hovering over an element and verifying a status indicator appears

Starting URL: https://www.selenium.dev/selenium/web/mouse_interaction.html

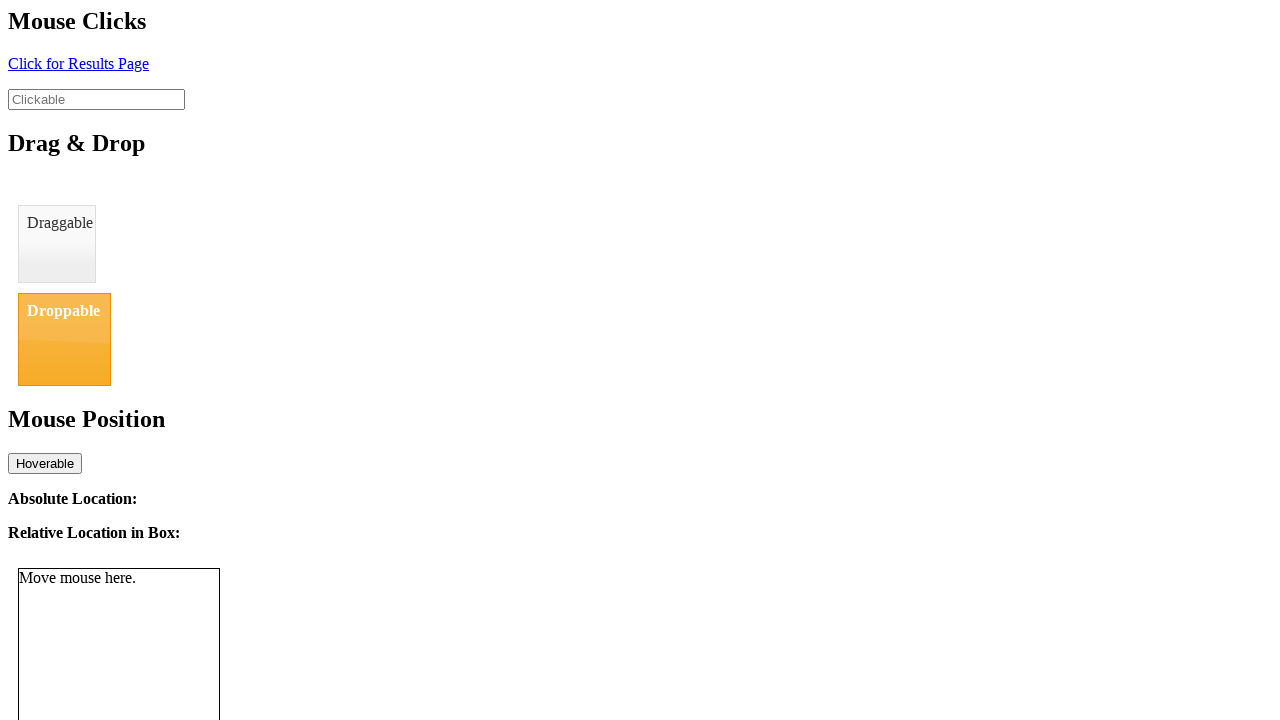

Waited for hover target element to be available
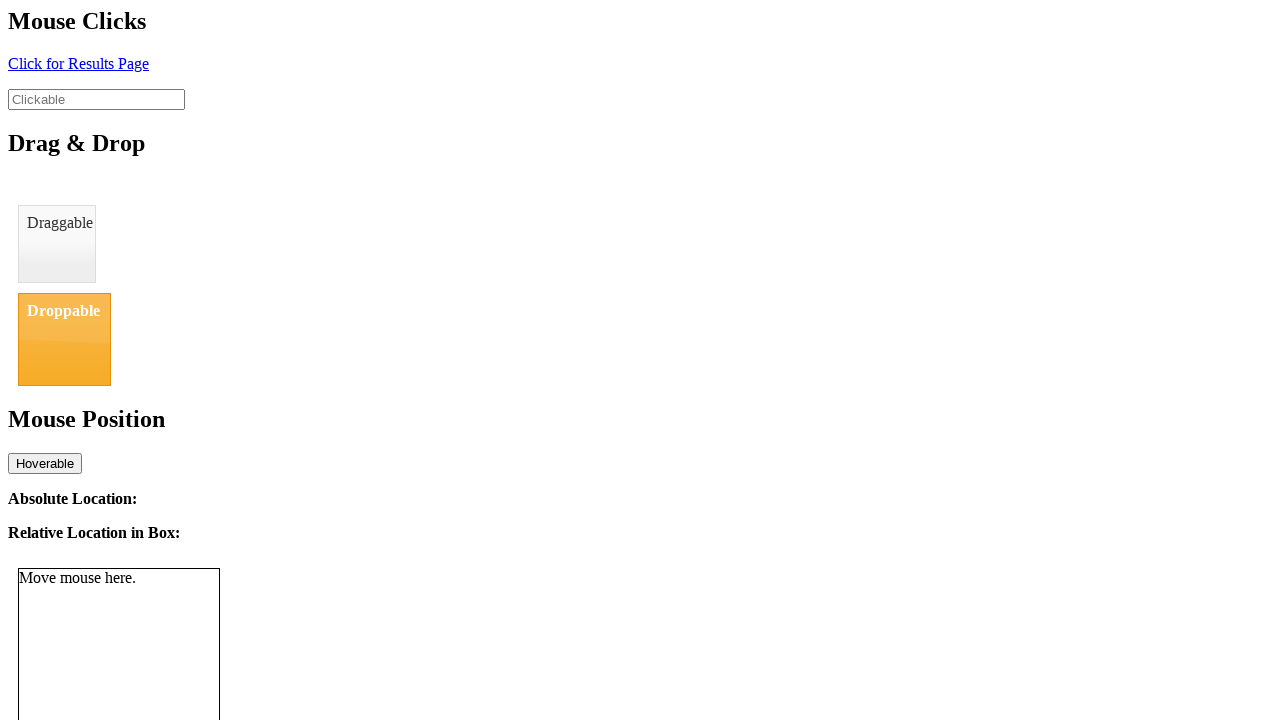

Hovered mouse over the target element at (45, 463) on #hover
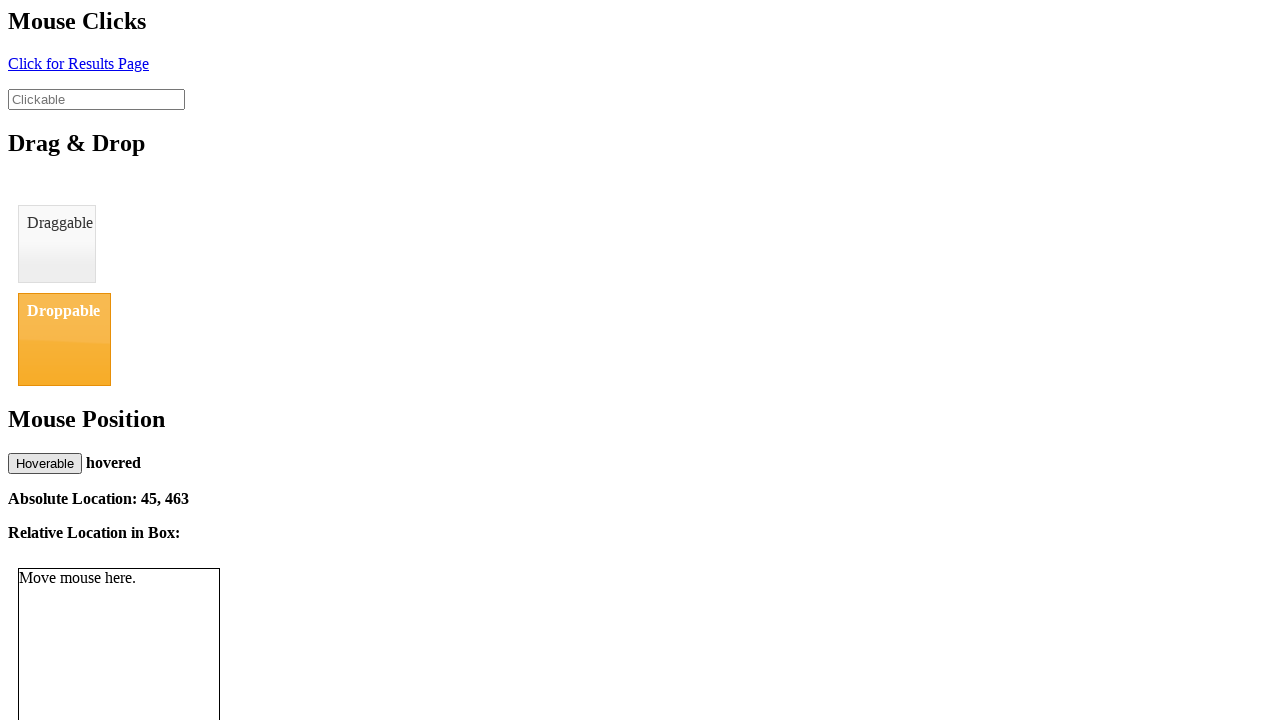

Verified that the status indicator appeared after hover
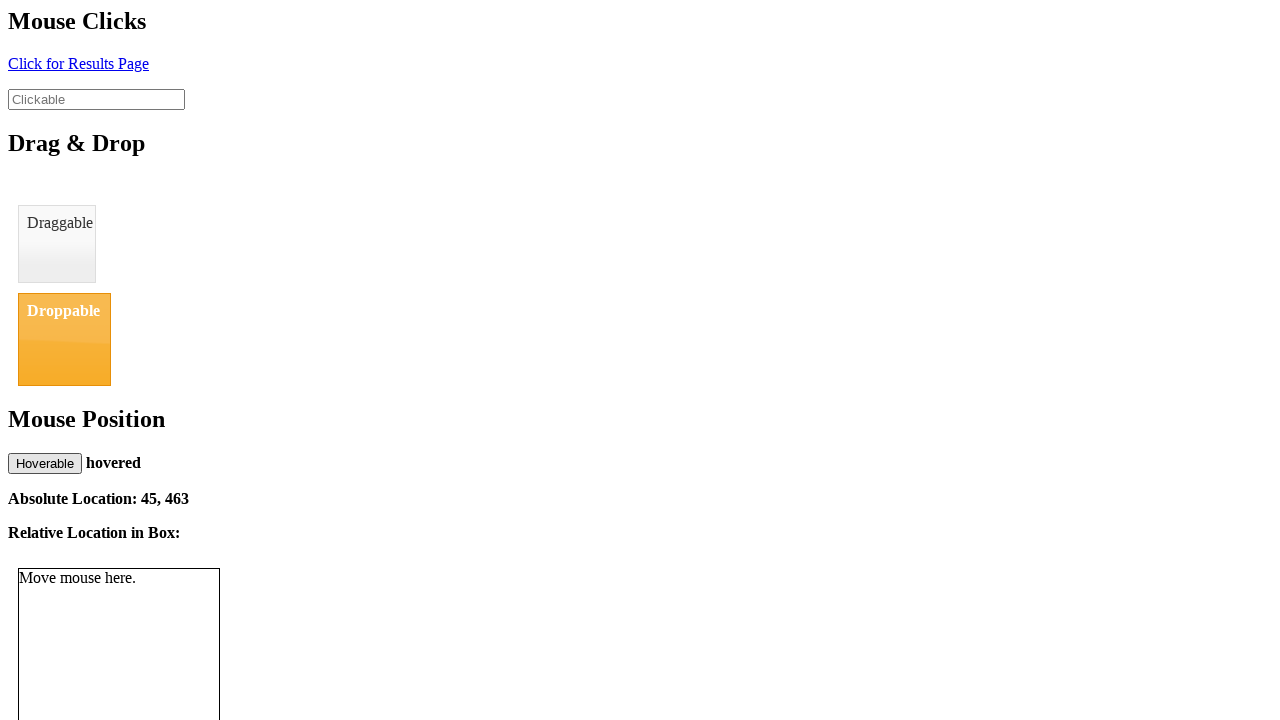

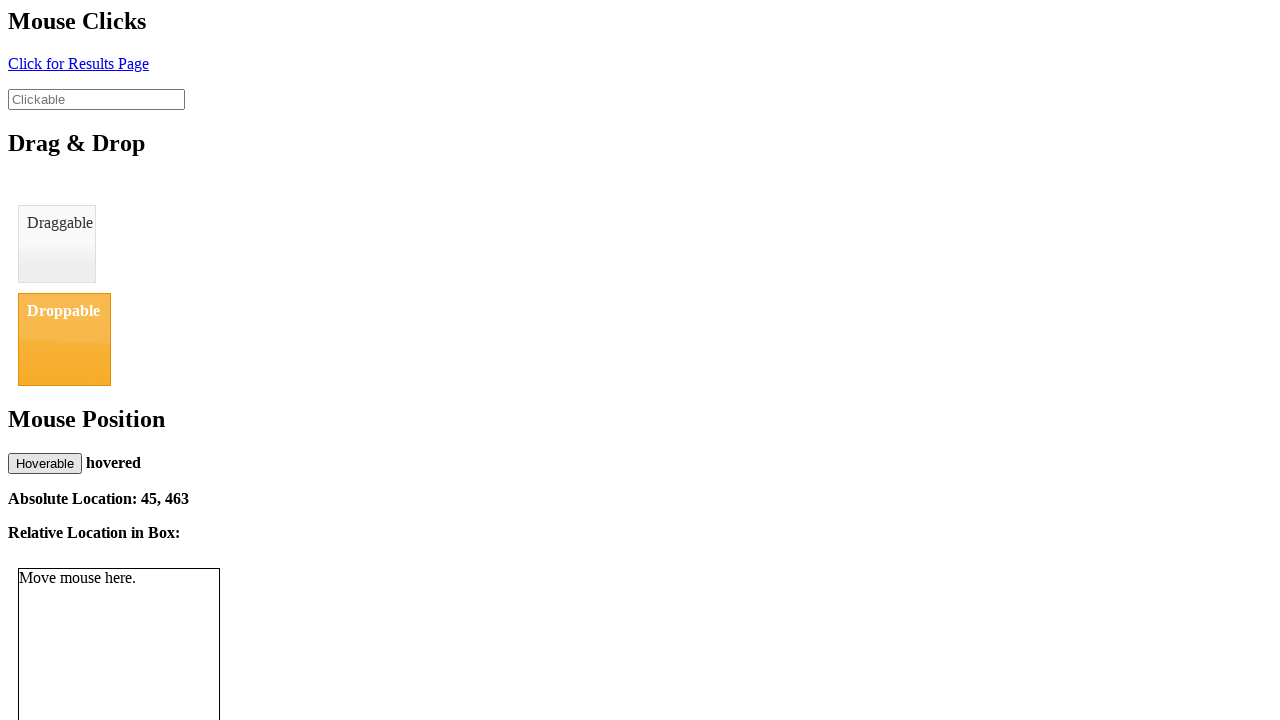